Tests the web tables functionality on DemoQA by navigating to the Elements section, opening the Web Tables page, and adding a new record with personal information including first name, last name, email, age, salary, and department.

Starting URL: https://demoqa.com/

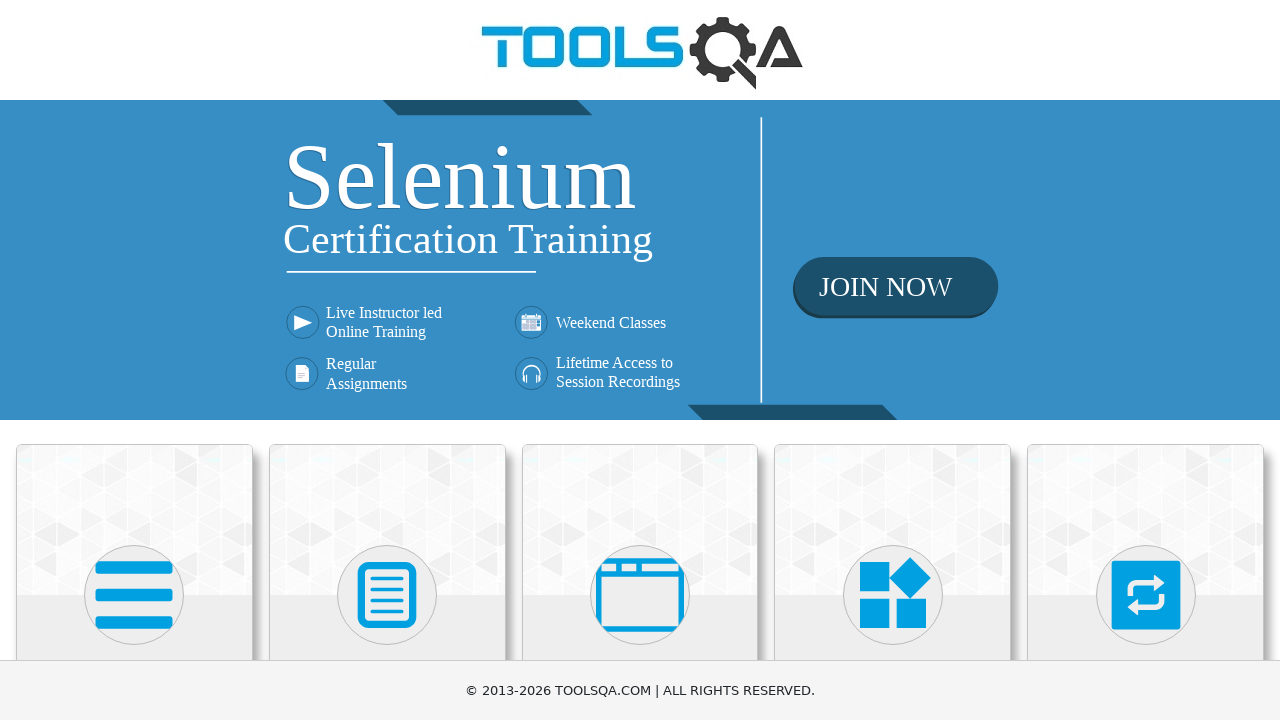

Clicked on the Elements category card at (134, 520) on xpath=//div[@class='category-cards']//div[1]//div[1]//div[1]
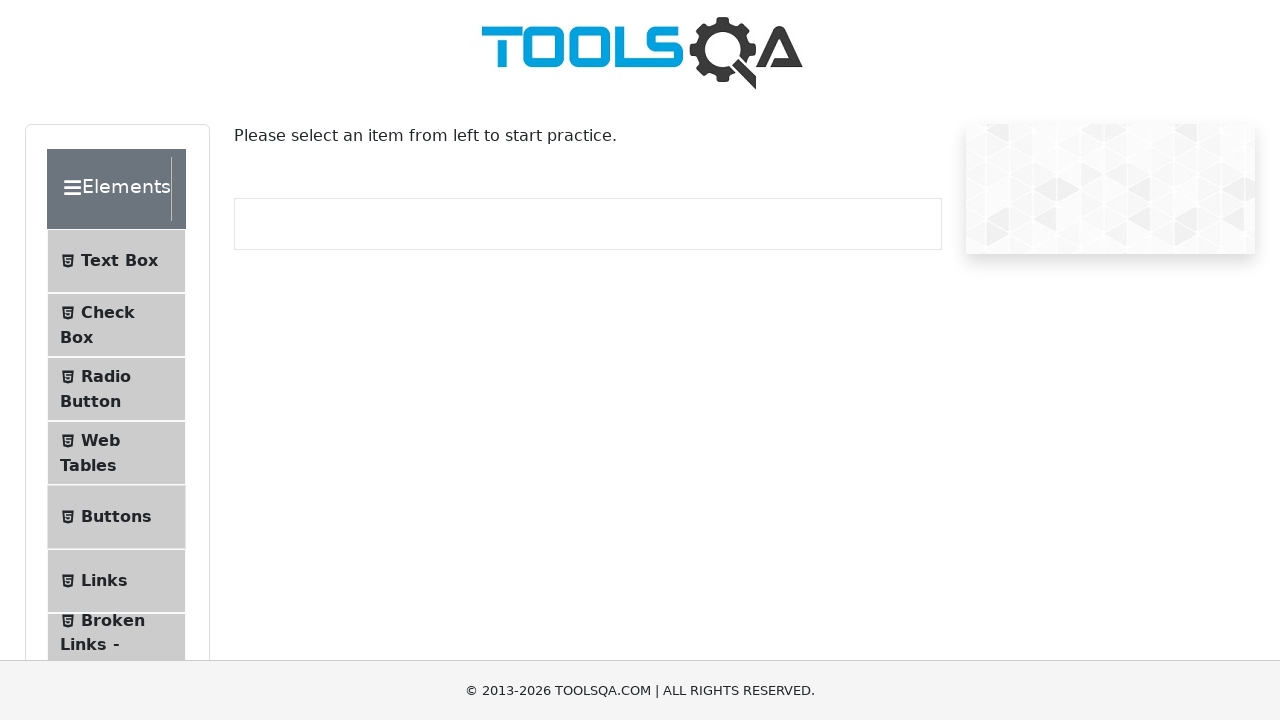

Clicked on Web Tables in the element list at (100, 440) on div.element-list.collapse.show li#item-3 span.text
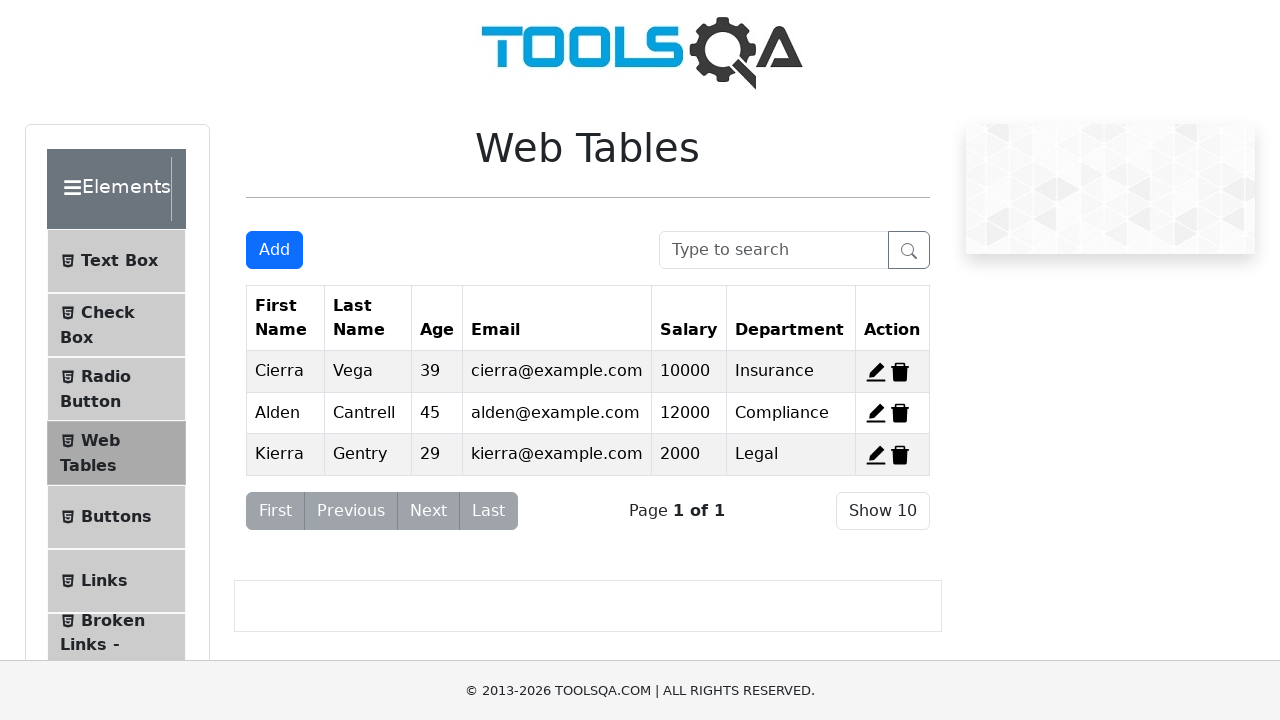

Clicked Add button to open the registration form at (274, 250) on #addNewRecordButton
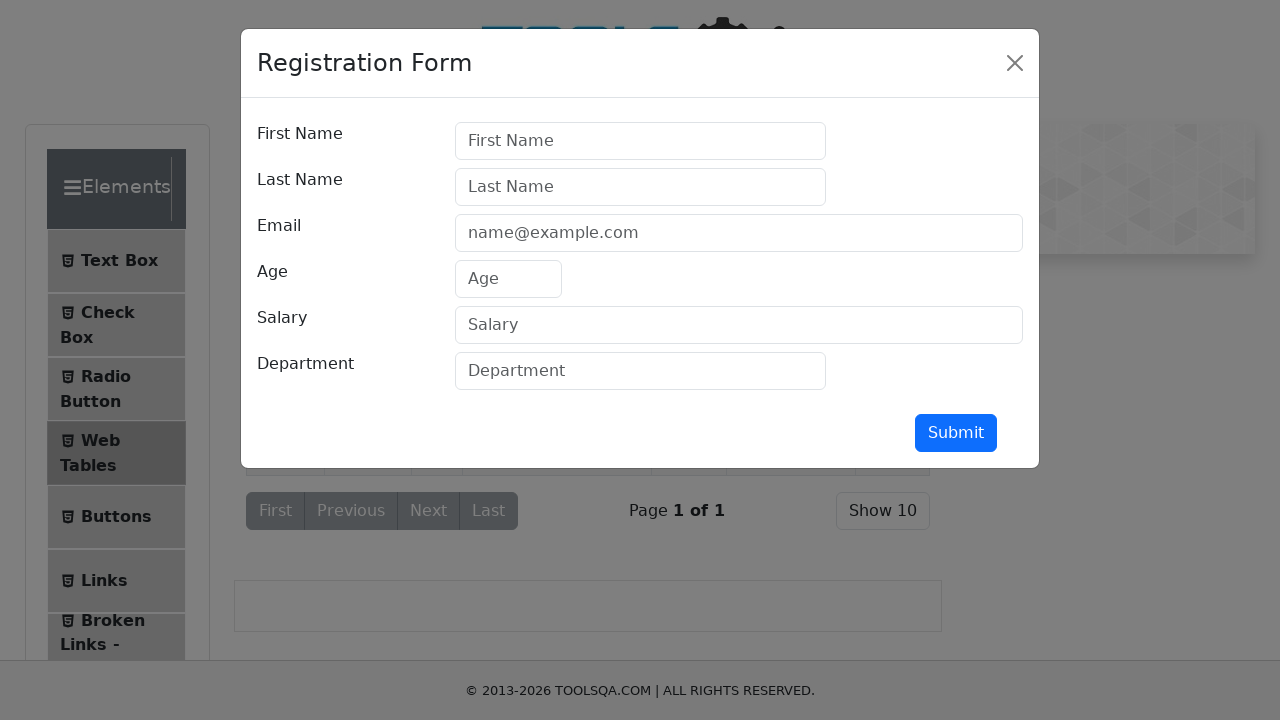

Clicked on the first name field at (640, 141) on #firstName
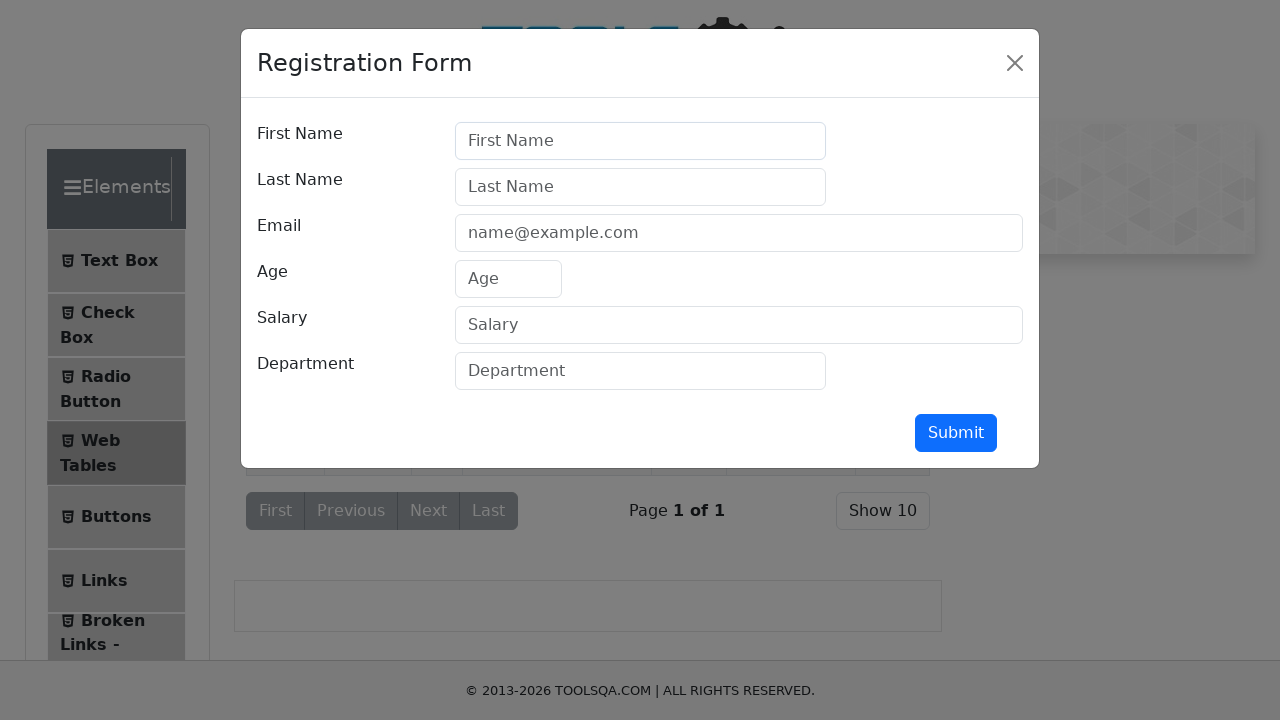

Filled first name field with 'Marcus' on #firstName
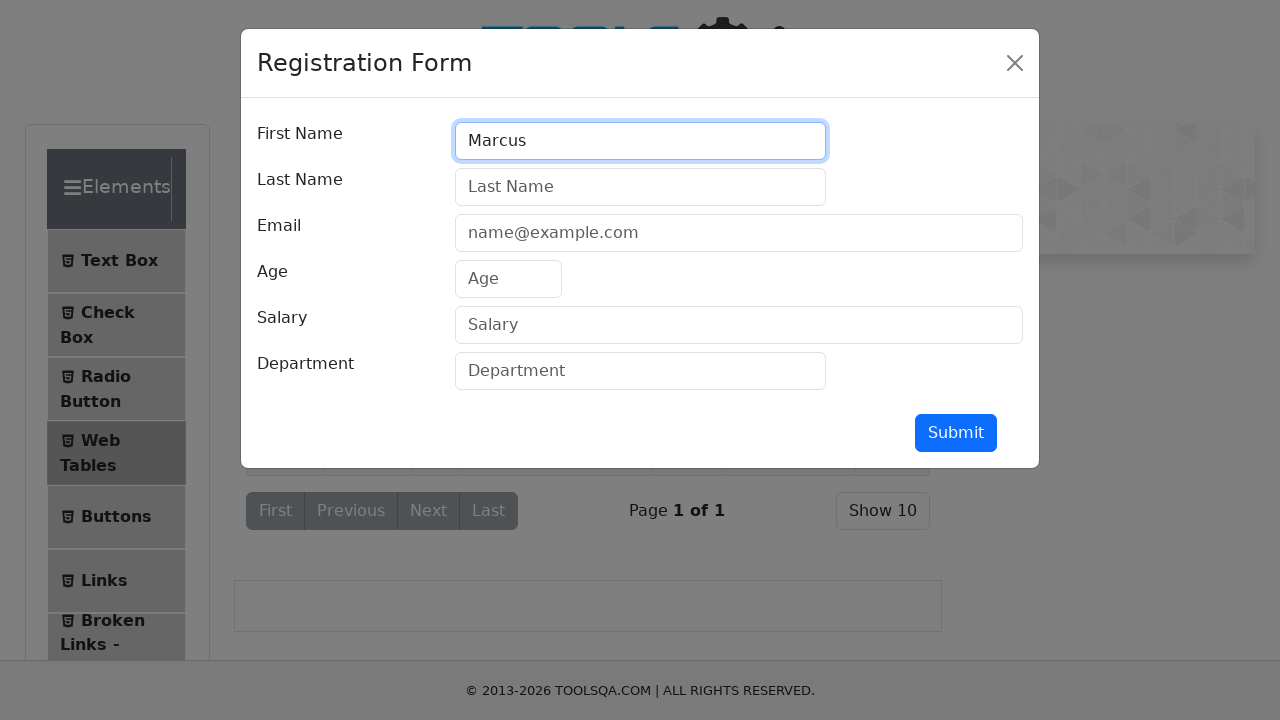

Clicked on the last name field at (640, 187) on #lastName
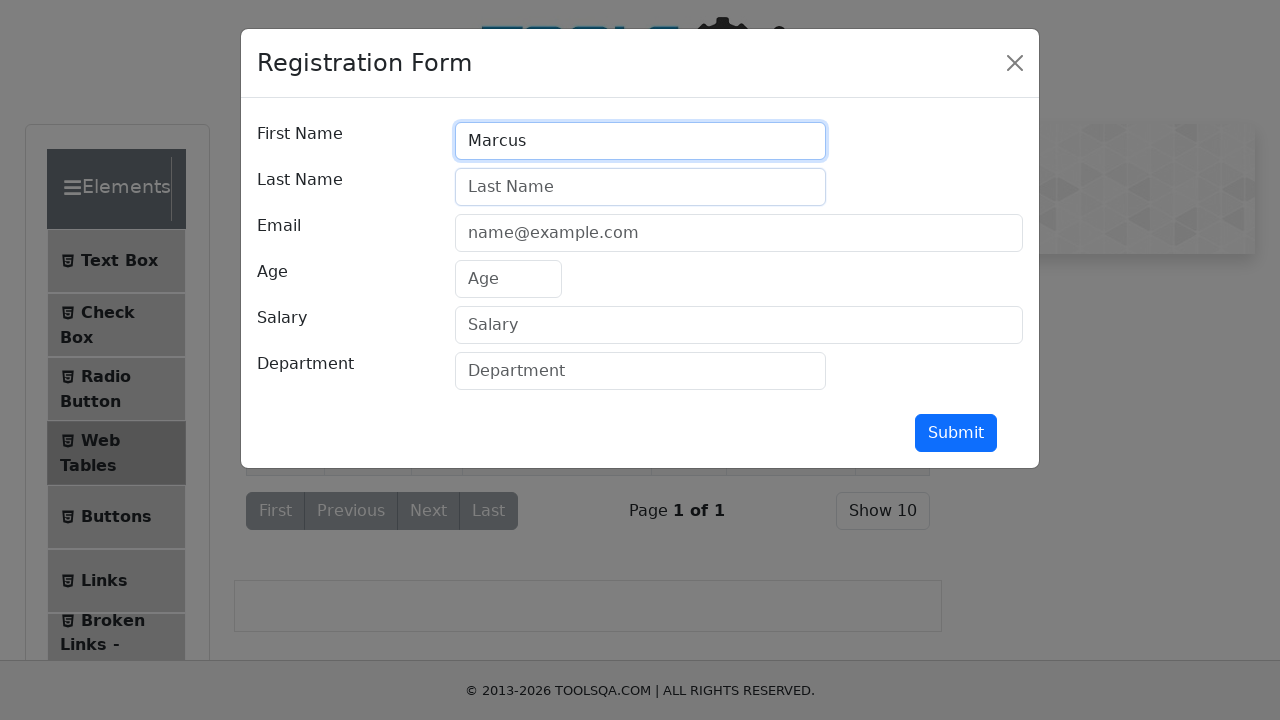

Filled last name field with 'Thompson' on #lastName
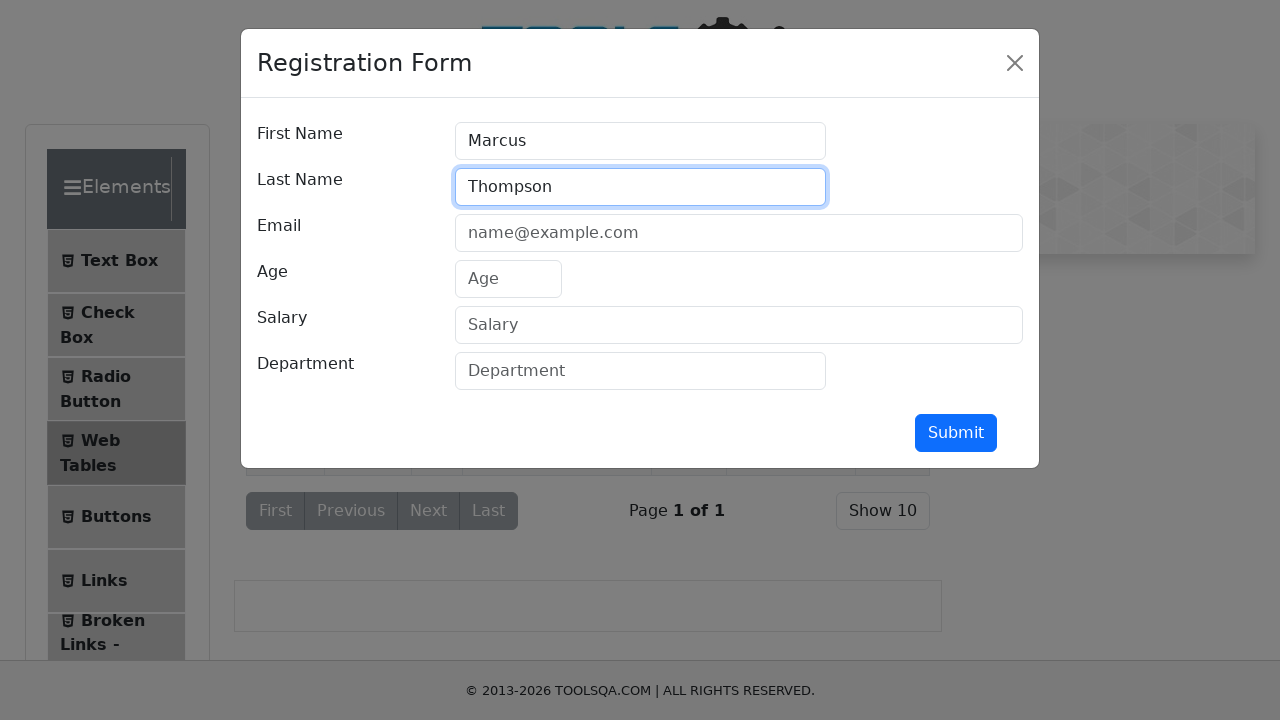

Clicked on the email field at (739, 233) on #userEmail
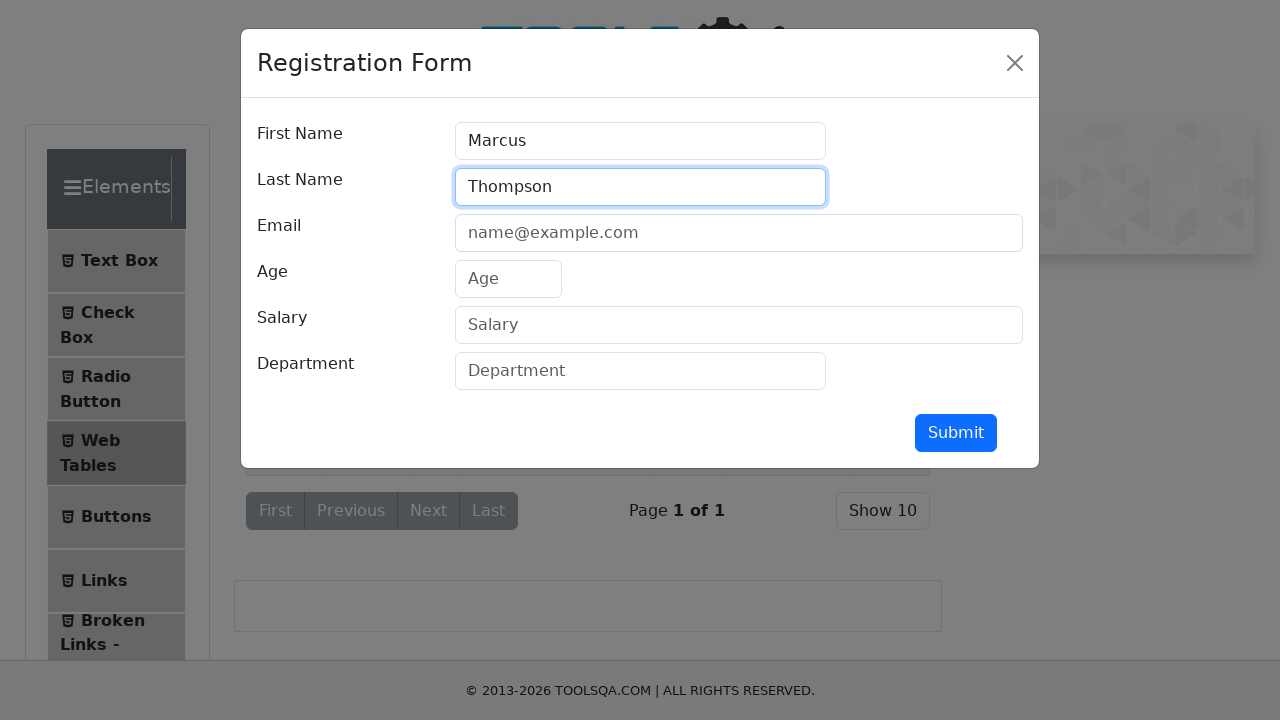

Filled email field with 'marcus.thompson@example.com' on #userEmail
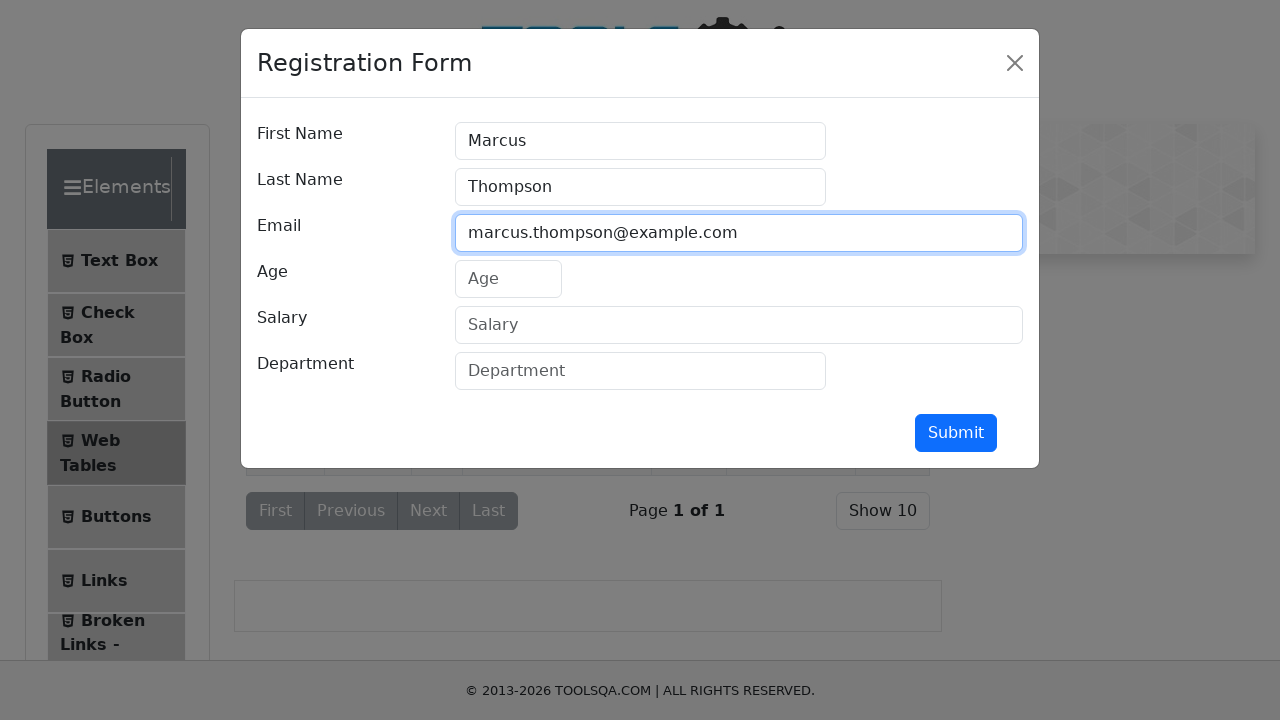

Clicked on the age field at (508, 279) on #age
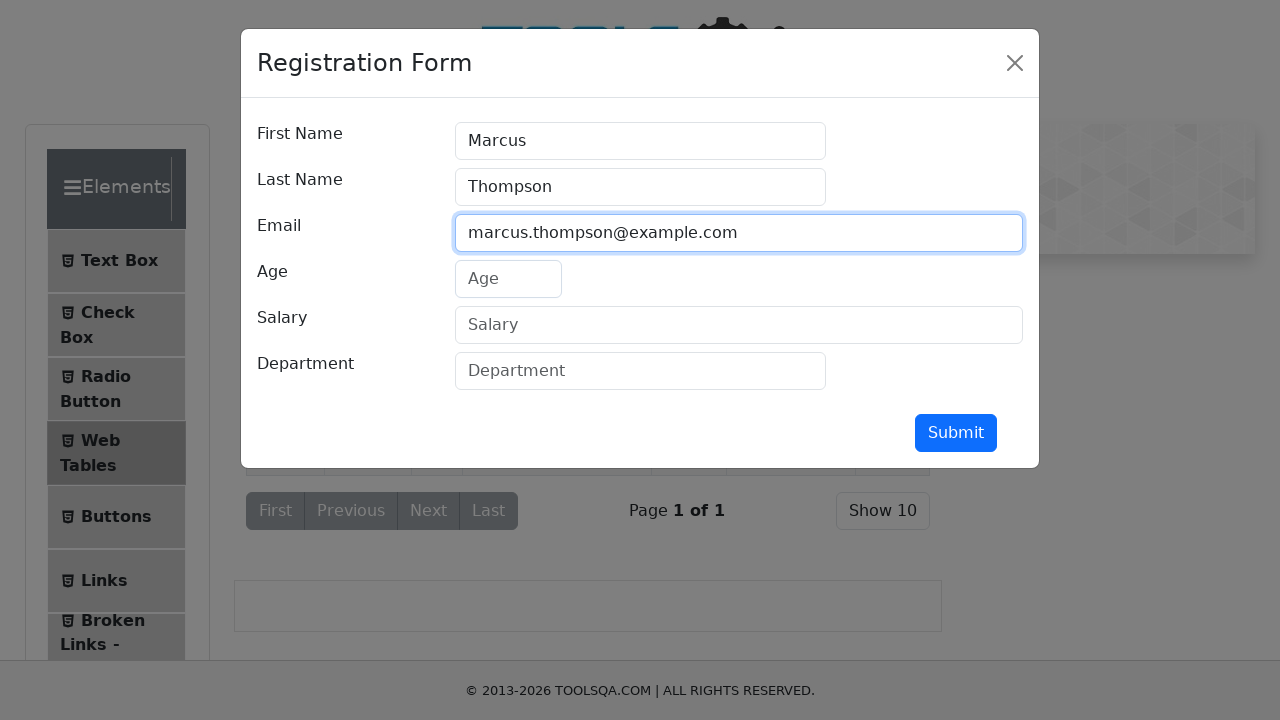

Filled age field with '29' on #age
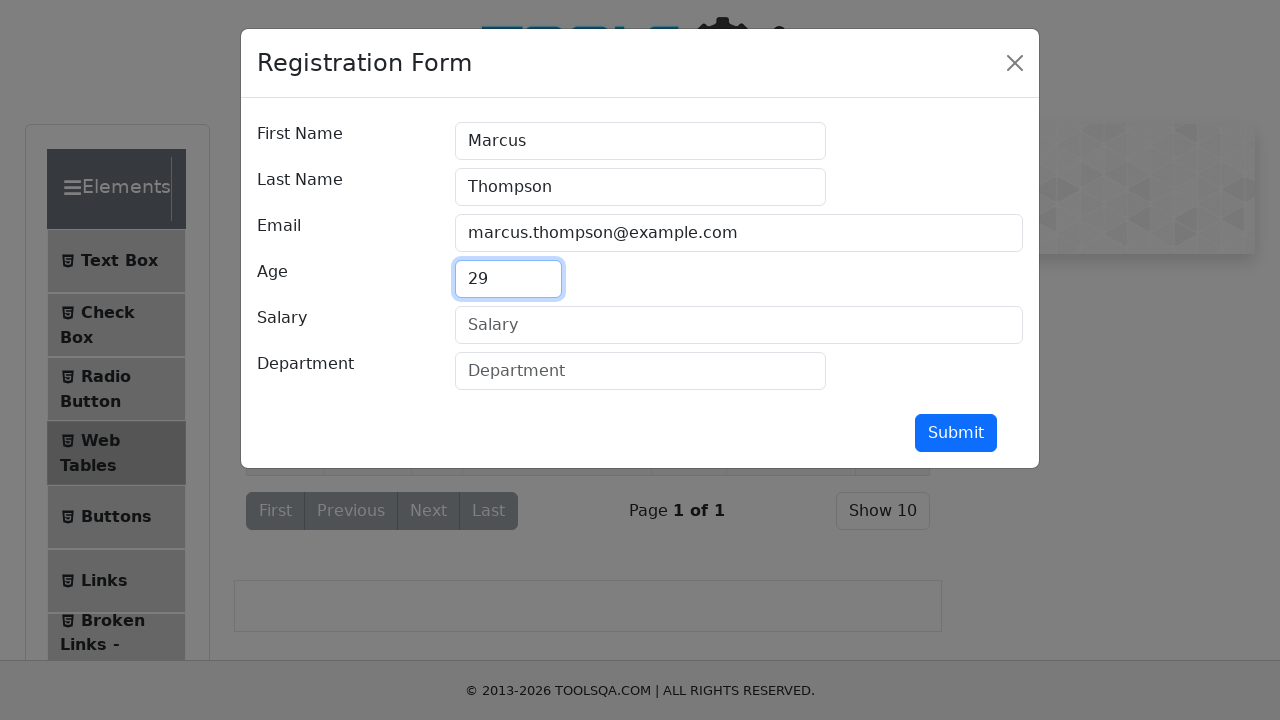

Filled salary field with '4500' on #salary
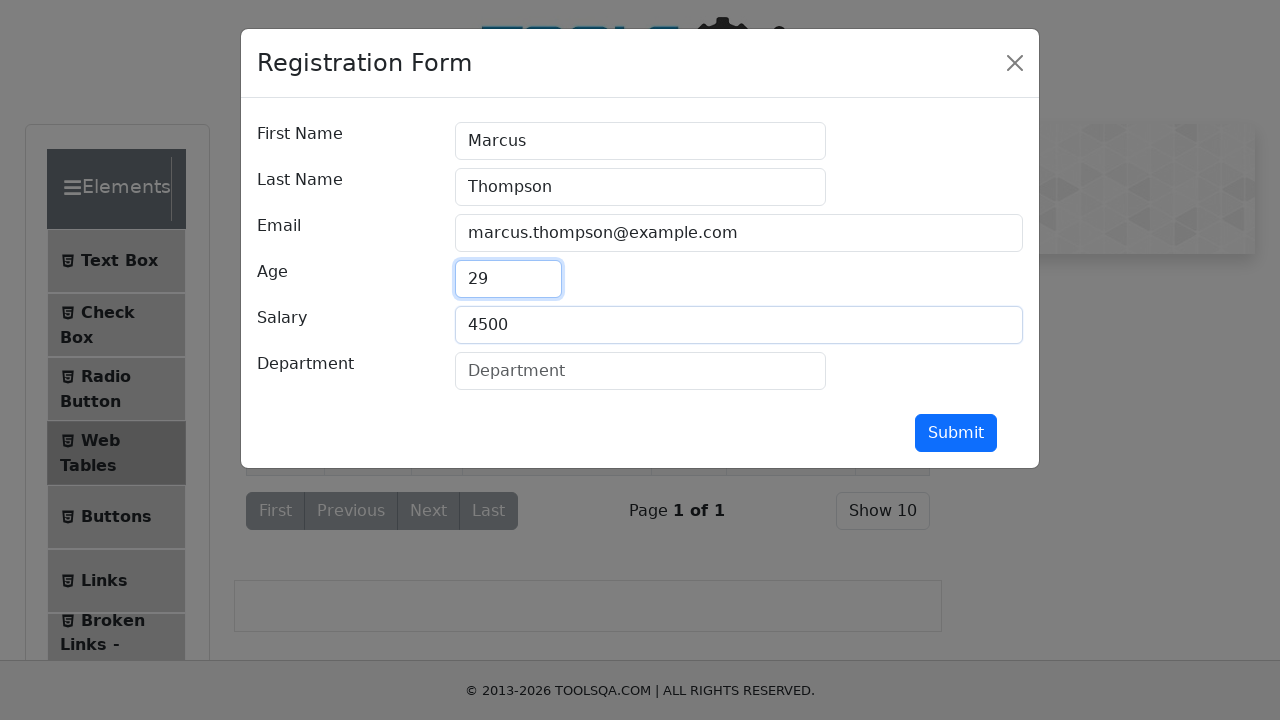

Clicked on the department field at (640, 371) on #department
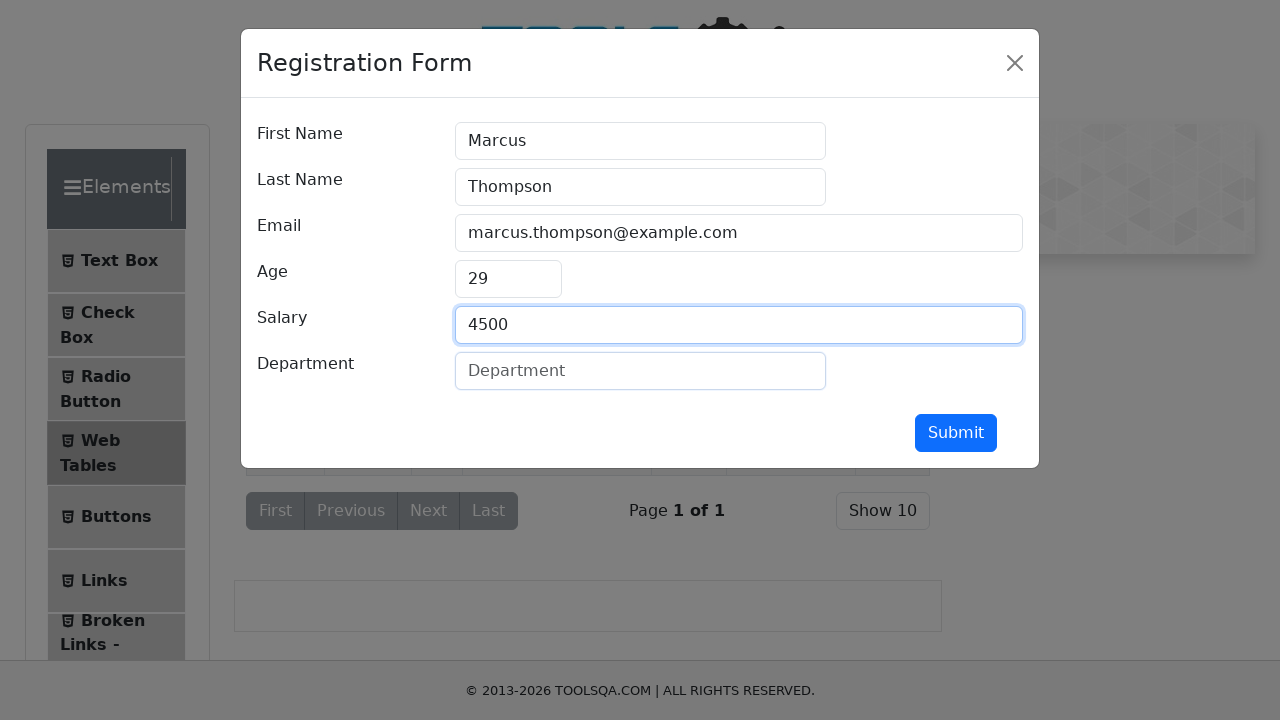

Filled department field with 'Engineering' on #department
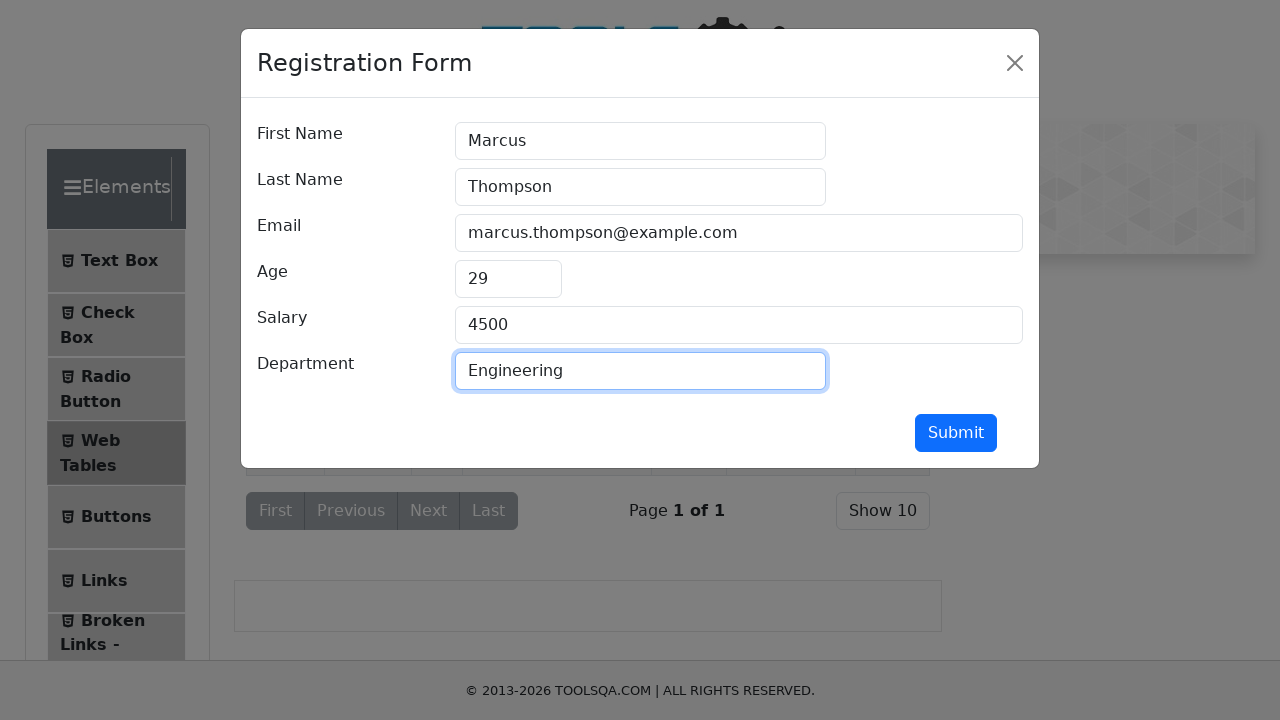

Clicked submit button to add the new record at (956, 433) on #submit
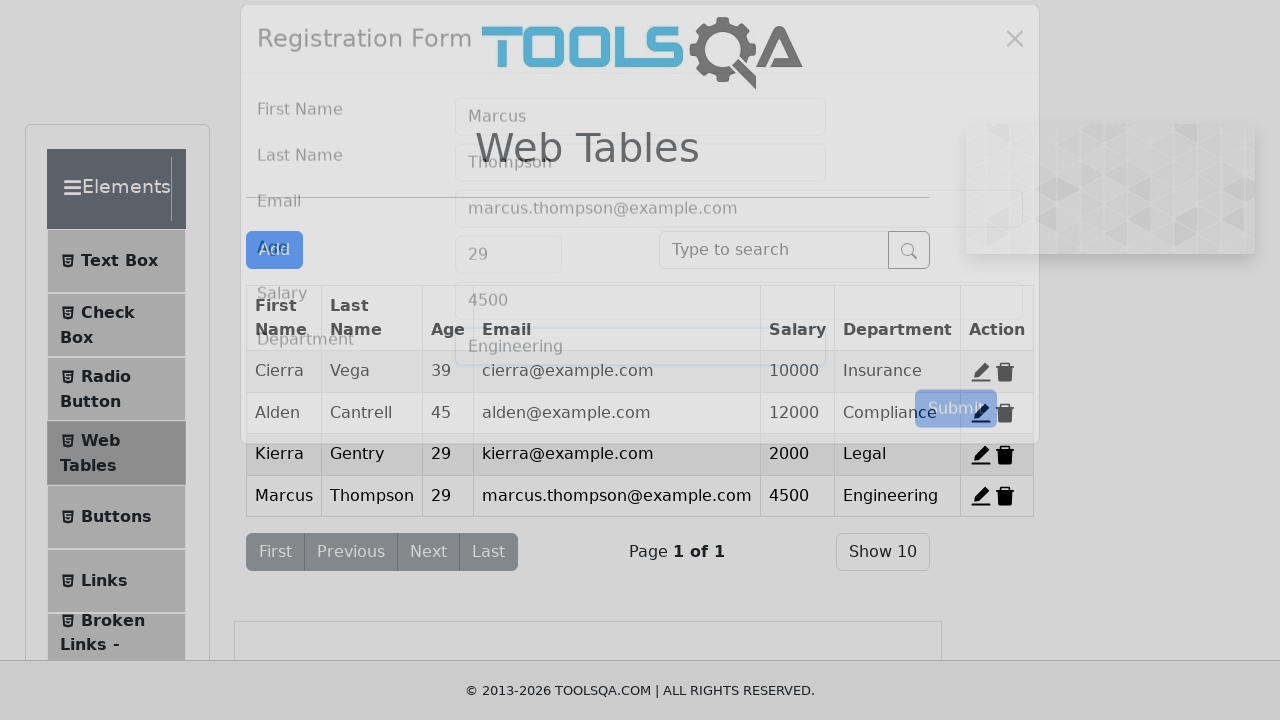

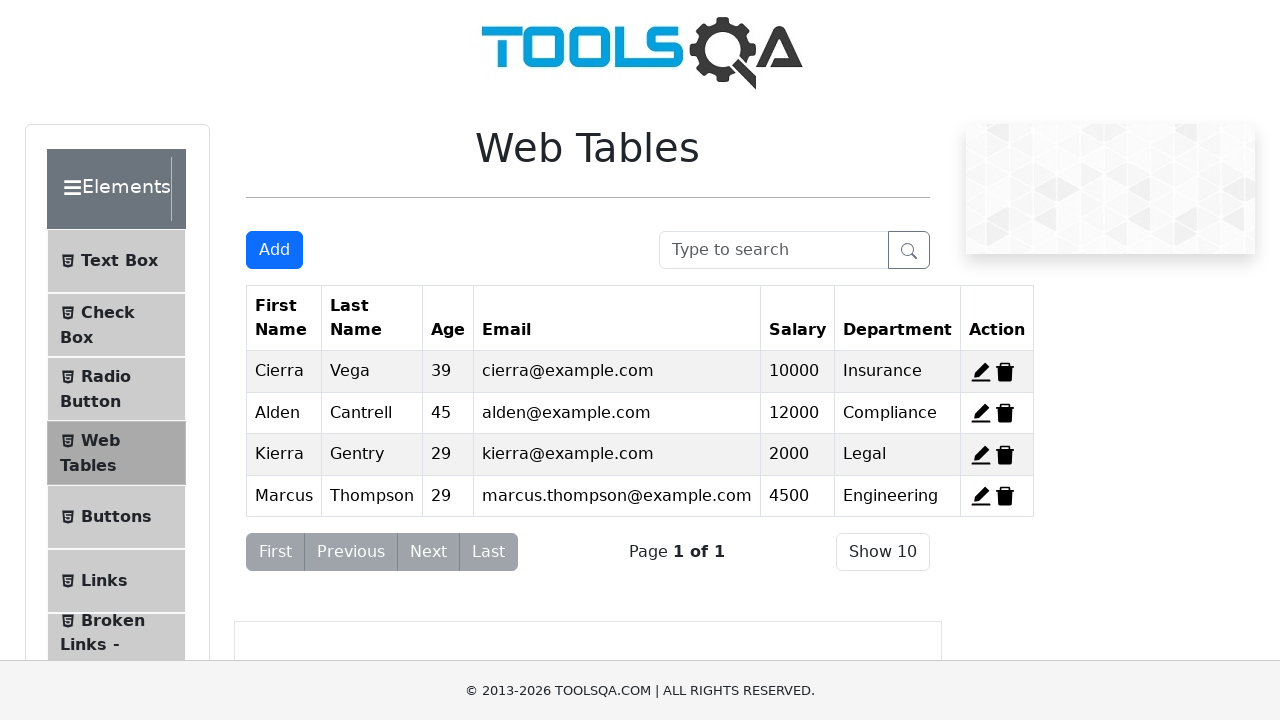